Tests browser window handling by clicking a Help link that opens a new window, switching to the child window, closing it, switching back to the main window, and clicking the Help link again.

Starting URL: https://accounts.google.com/signup

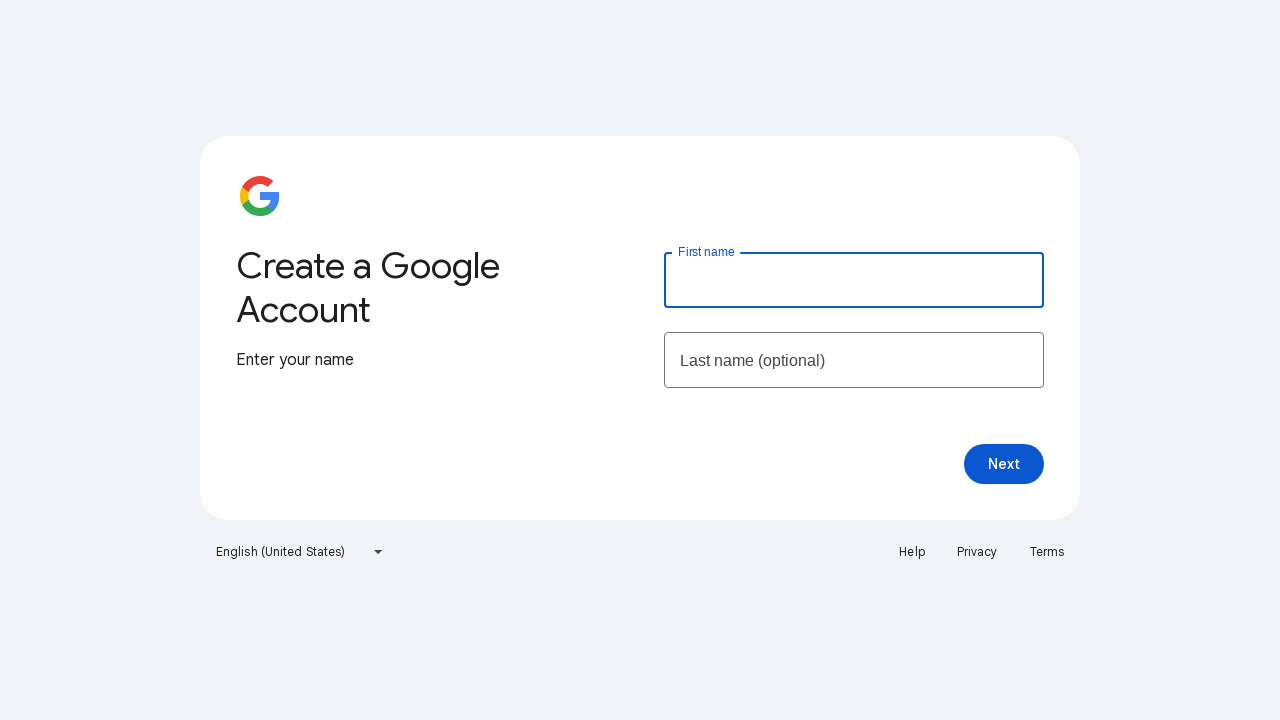

Clicked Help link to open new window at (912, 552) on text=Help
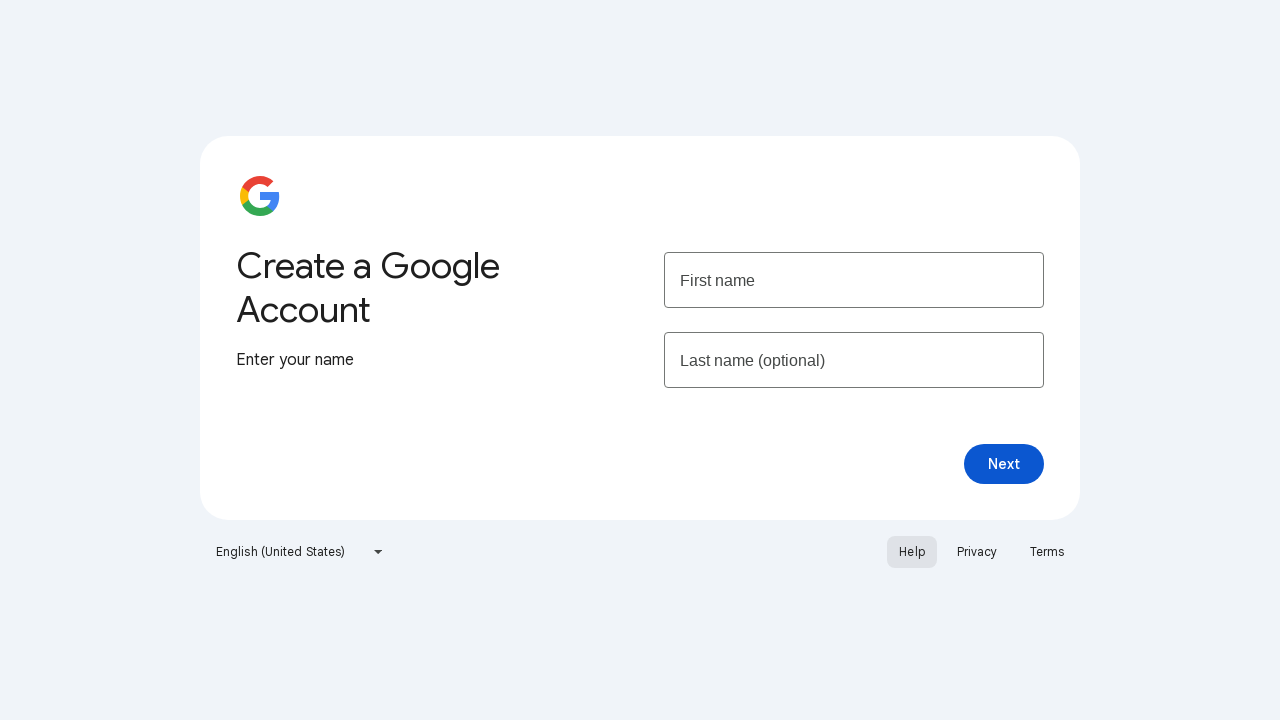

Captured child window reference
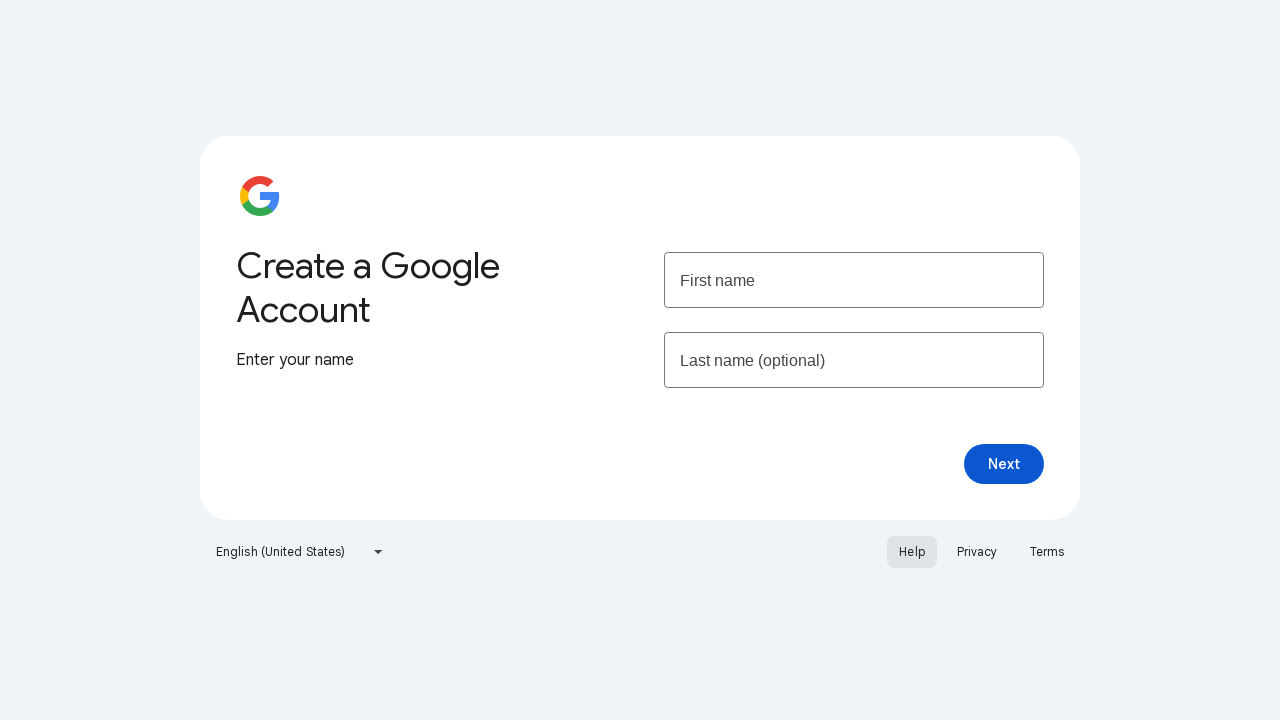

Child window finished loading
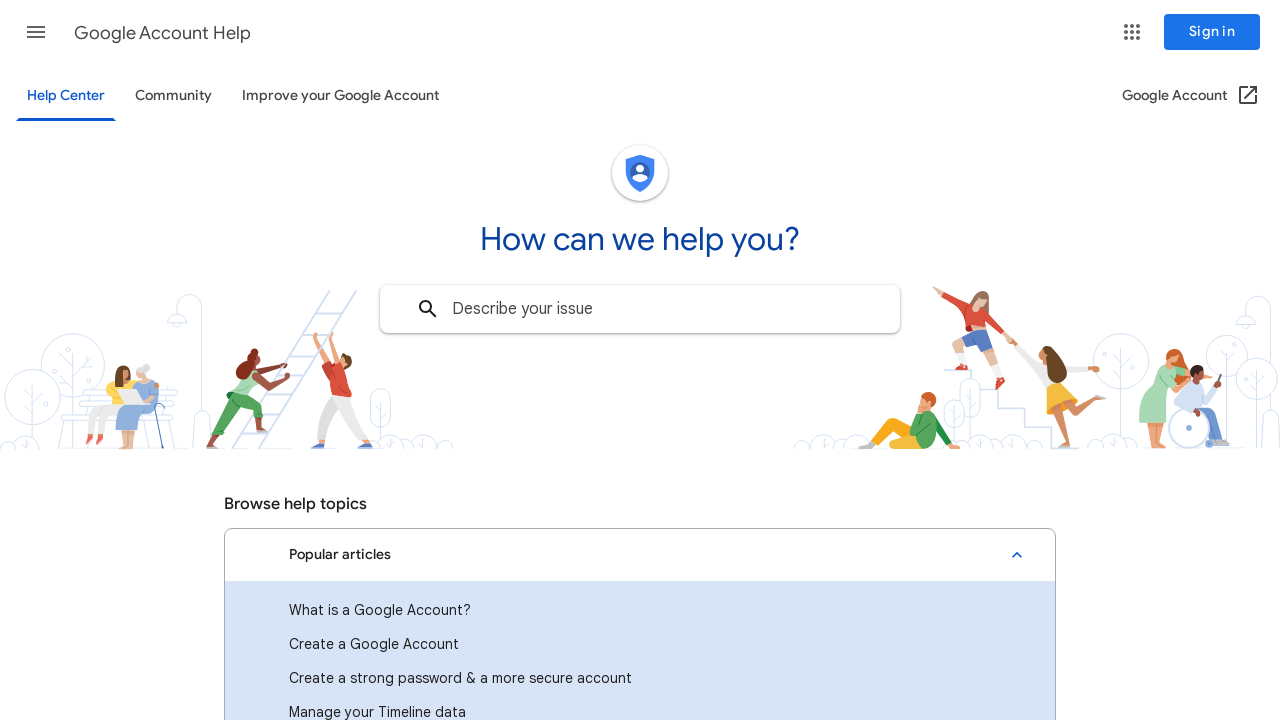

Closed child window
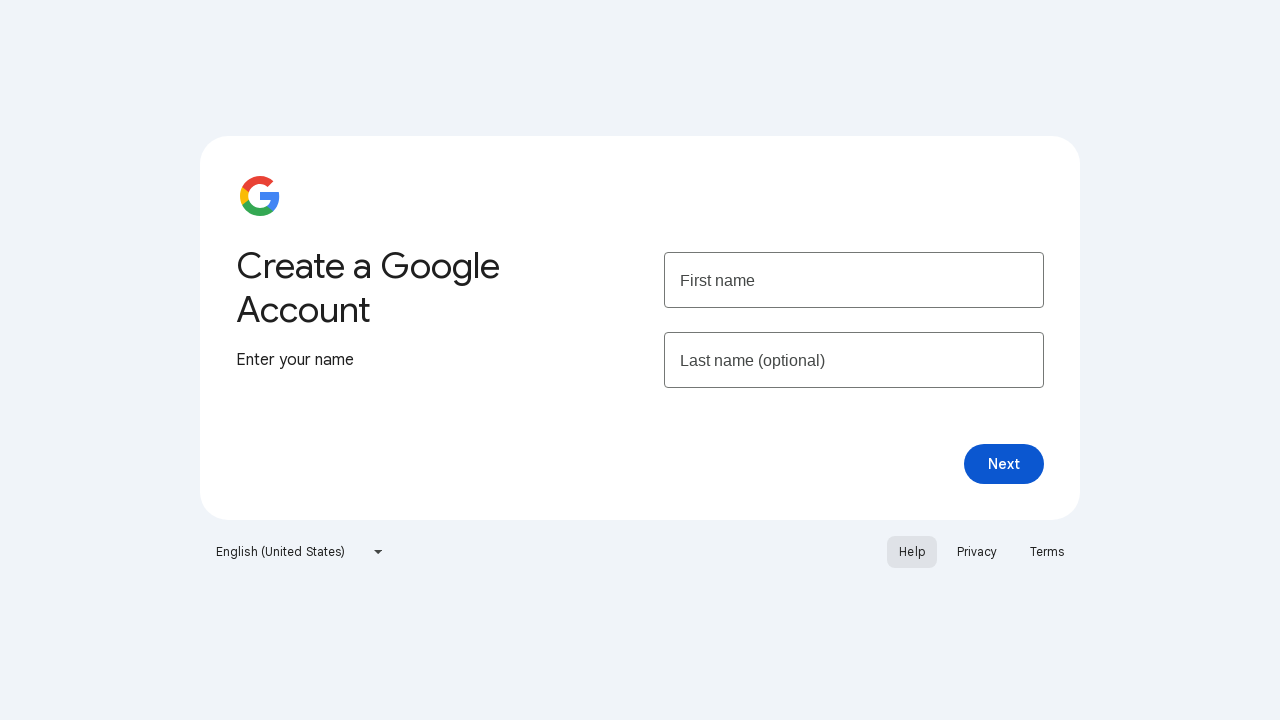

Clicked Help link again on main window at (912, 552) on text=Help
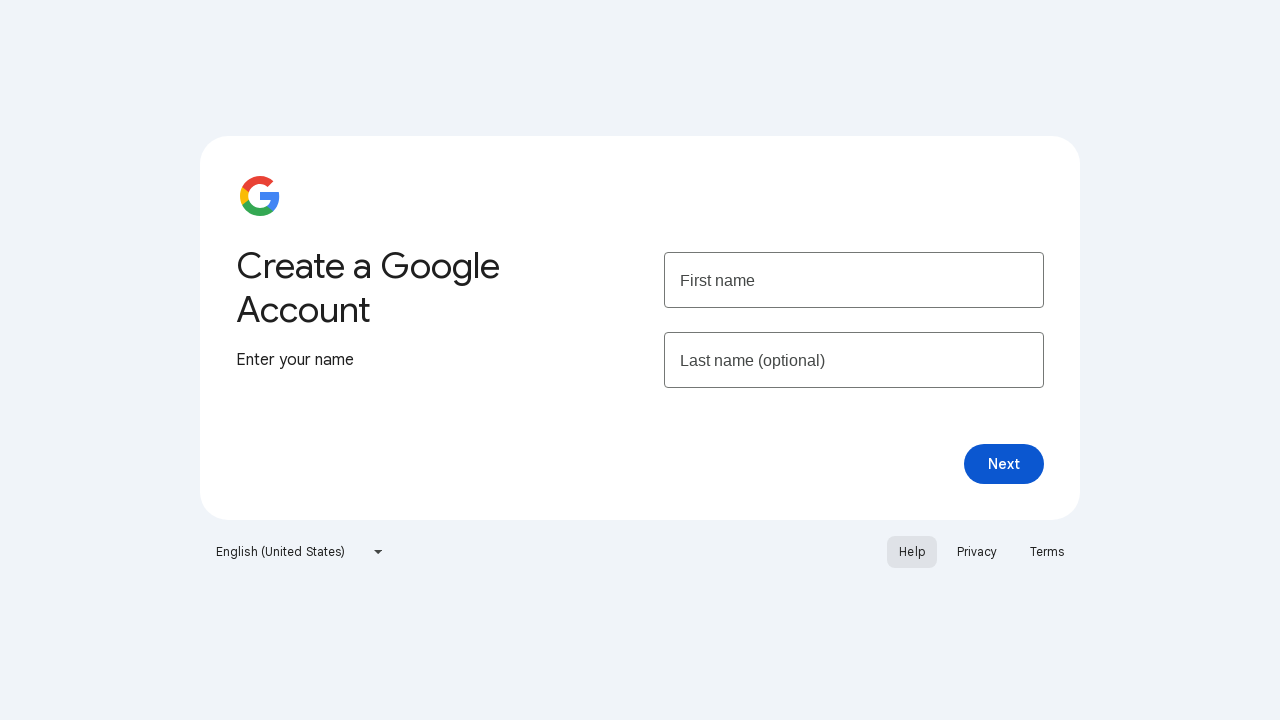

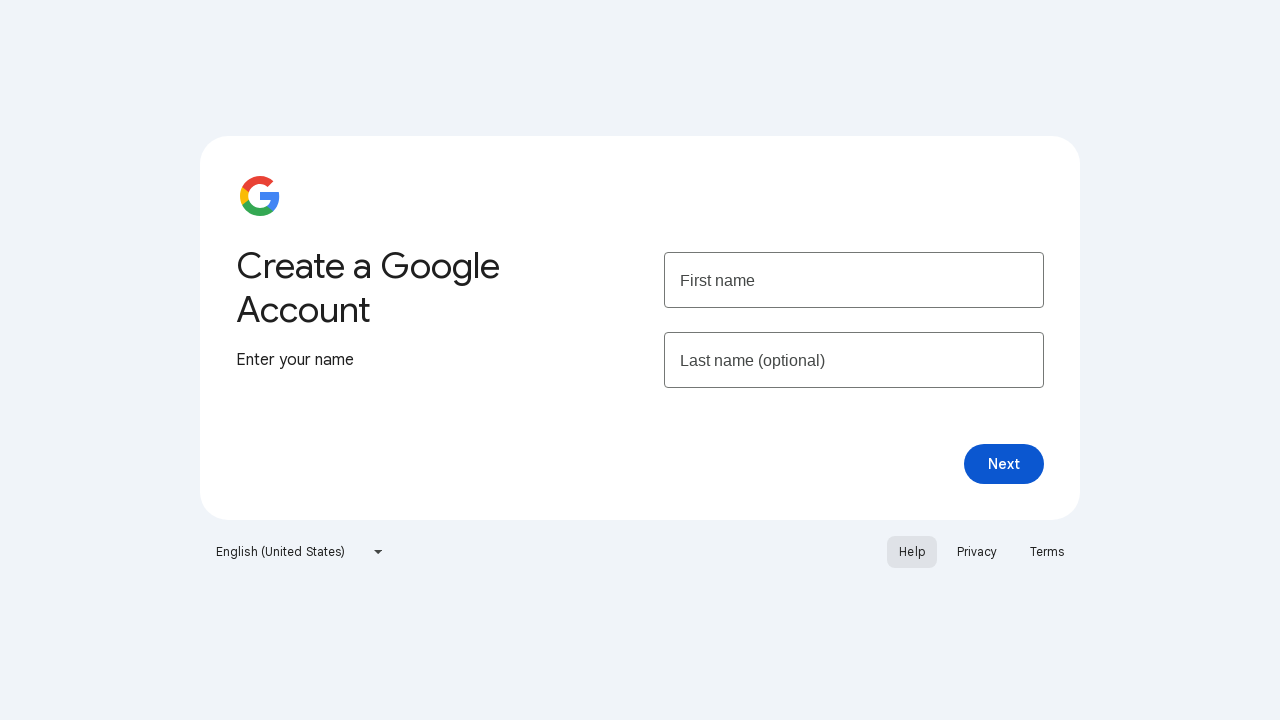